Tests confirm alert functionality by clicking the confirm button and dismissing the confirmation dialog

Starting URL: https://www.letskodeit.com/practice

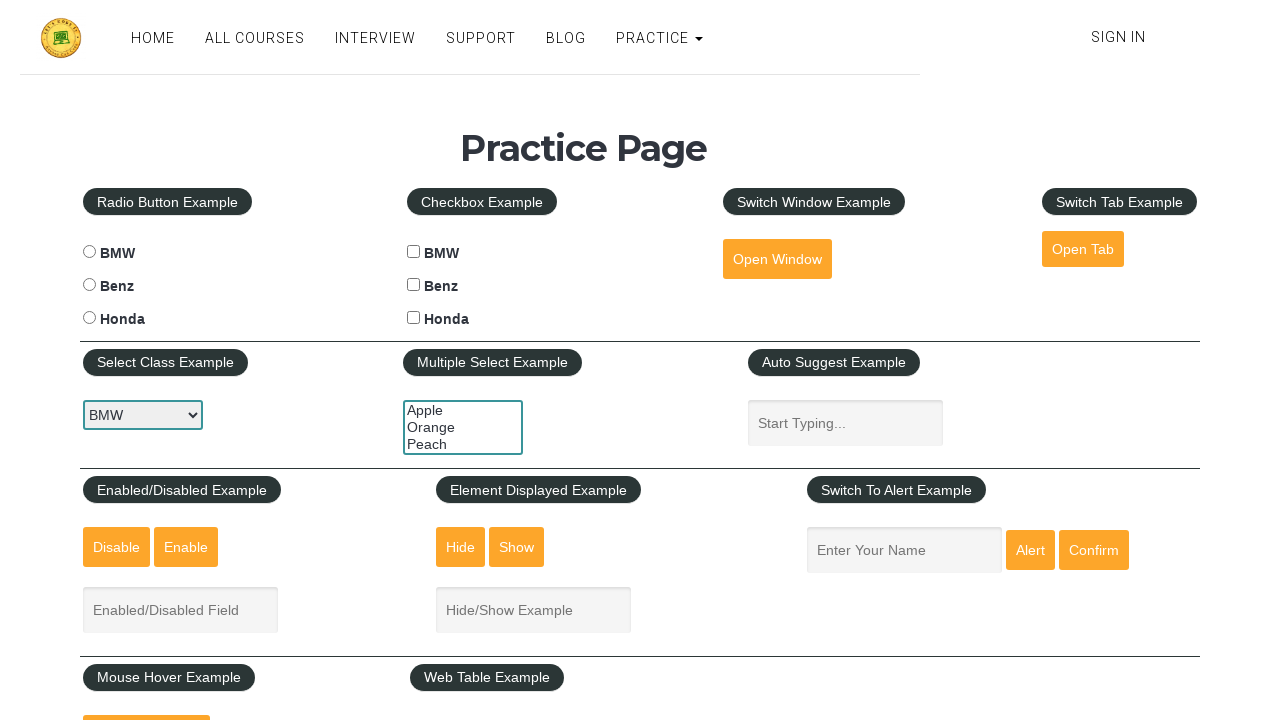

Scrolled down 350 pixels to view alert section
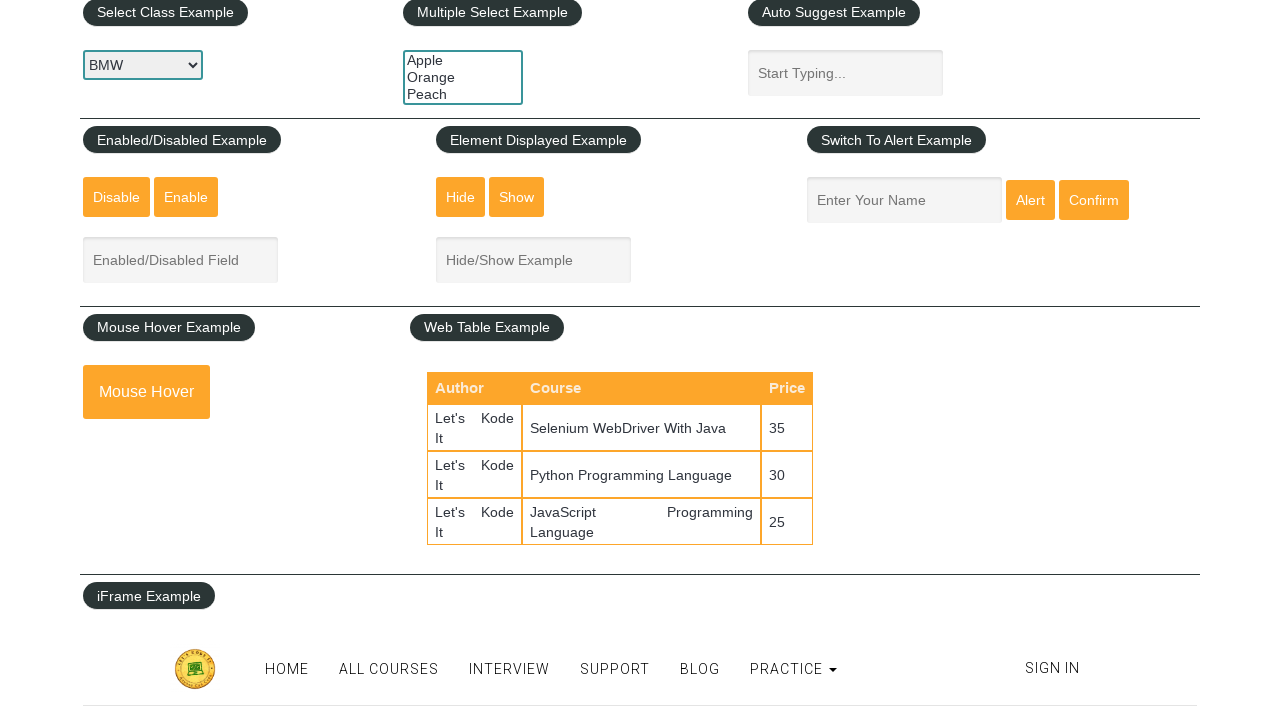

Set up dialog handler to dismiss confirm alerts
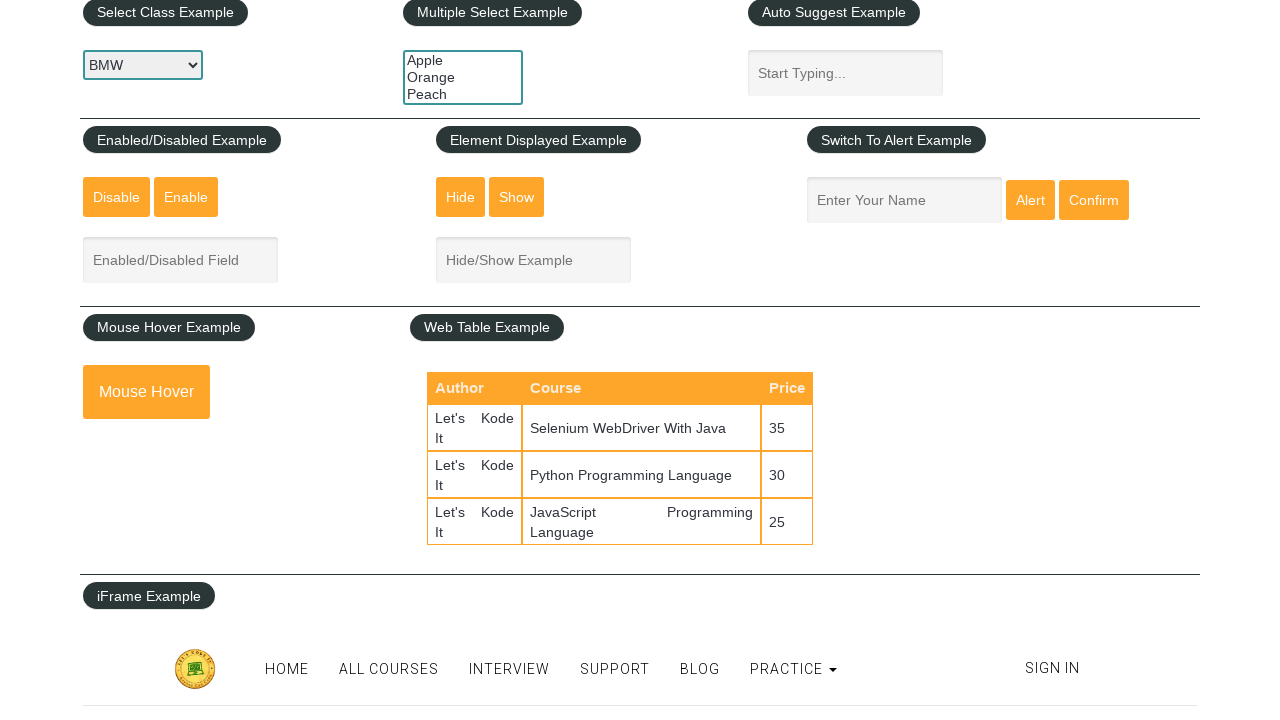

Clicked the confirm button to trigger confirm alert at (1094, 200) on #confirmbtn
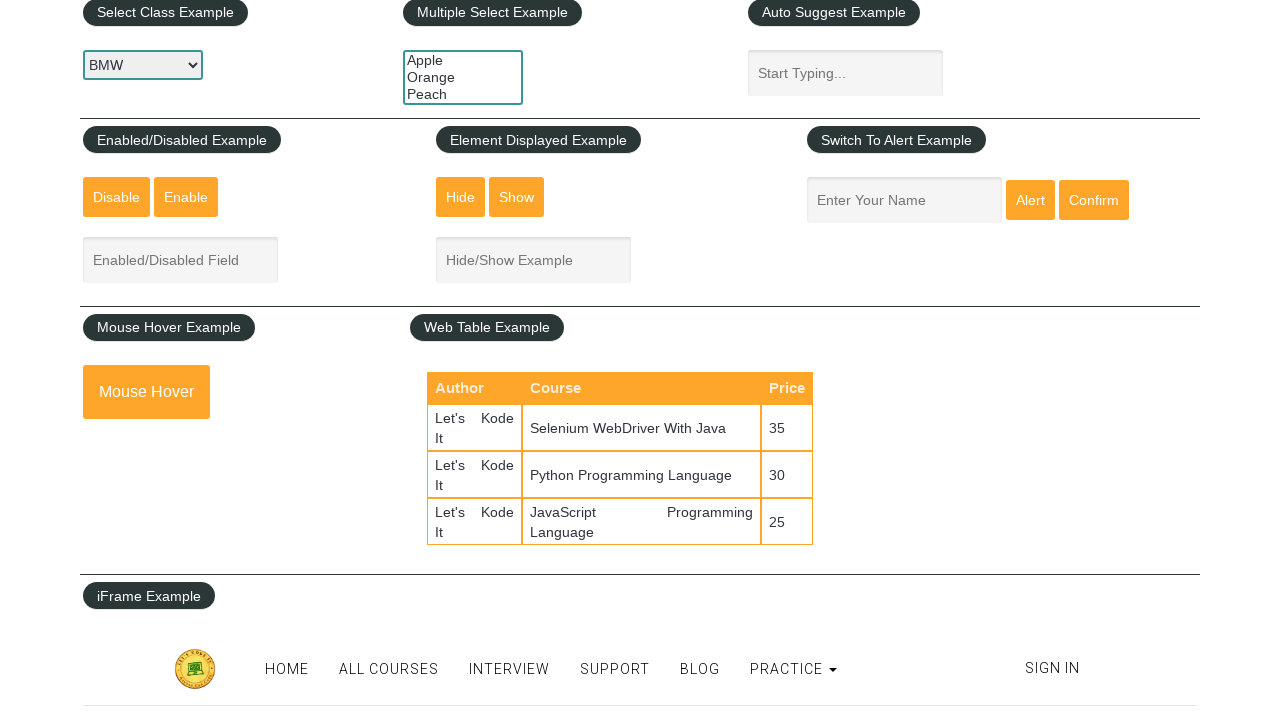

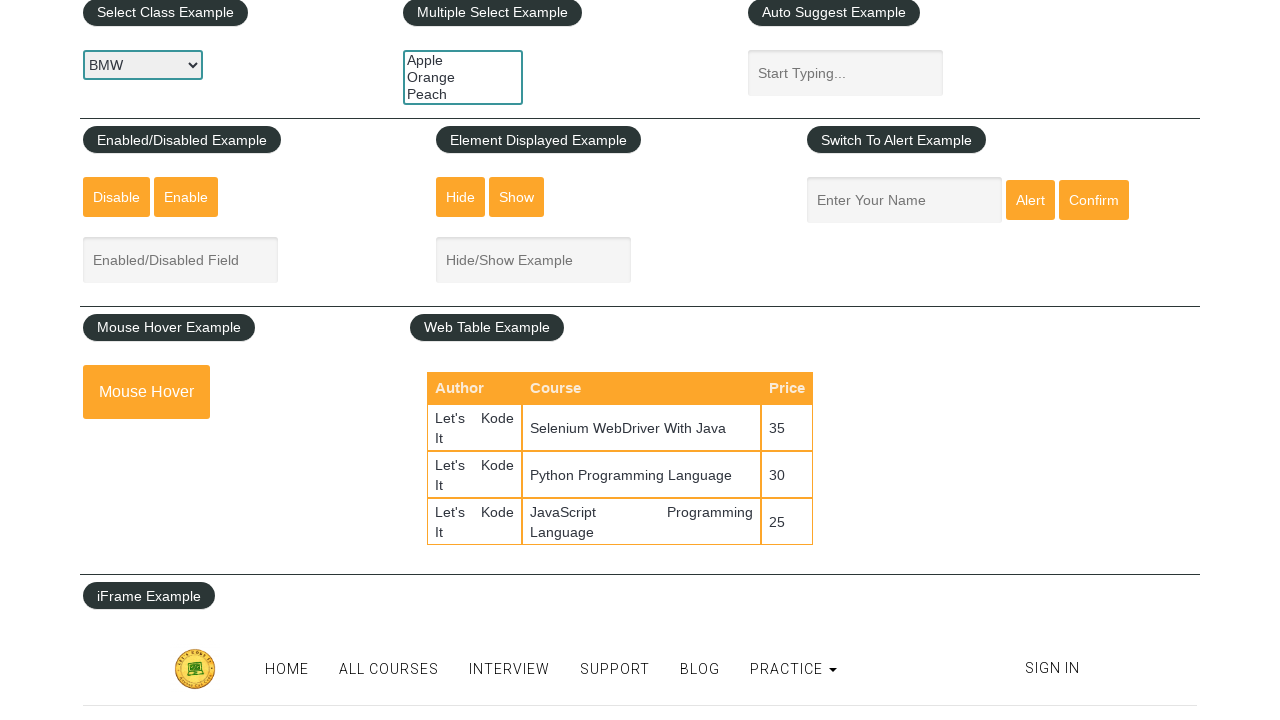